Tests dropdown functionality by clicking on "Select One" dropdown and selecting "Mrs." option, then verifying the selection

Starting URL: https://demoqa.com/select-menu

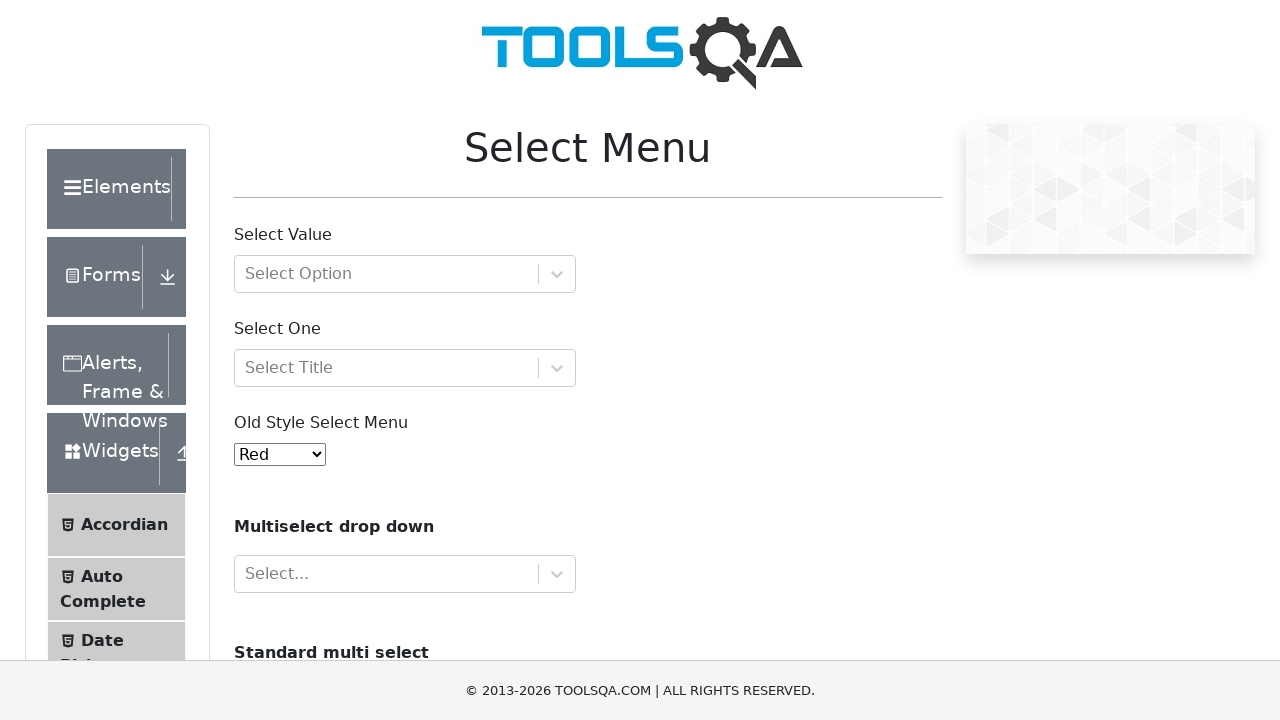

Clicked on 'Select One' dropdown to open it at (405, 368) on #selectOne > div
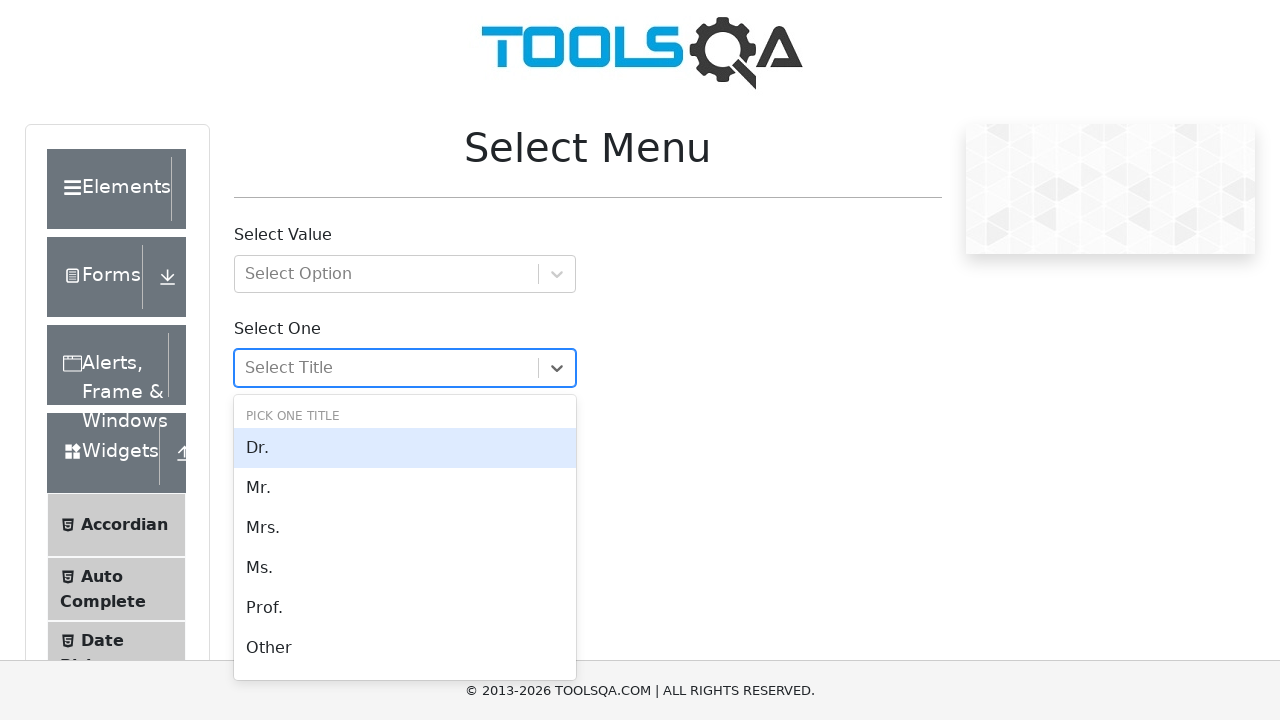

Waited for 'Mrs.' option to be available in dropdown
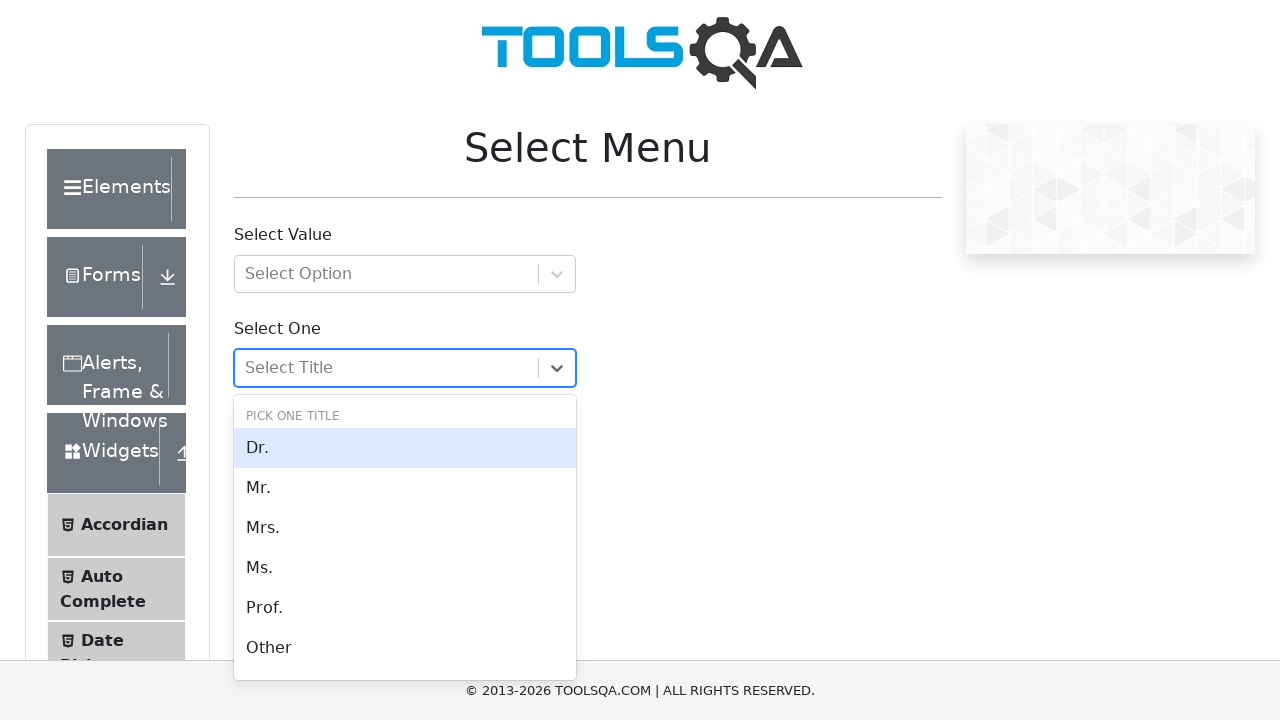

Clicked on 'Mrs.' option to select it at (405, 528) on #react-select-3-option-0-2
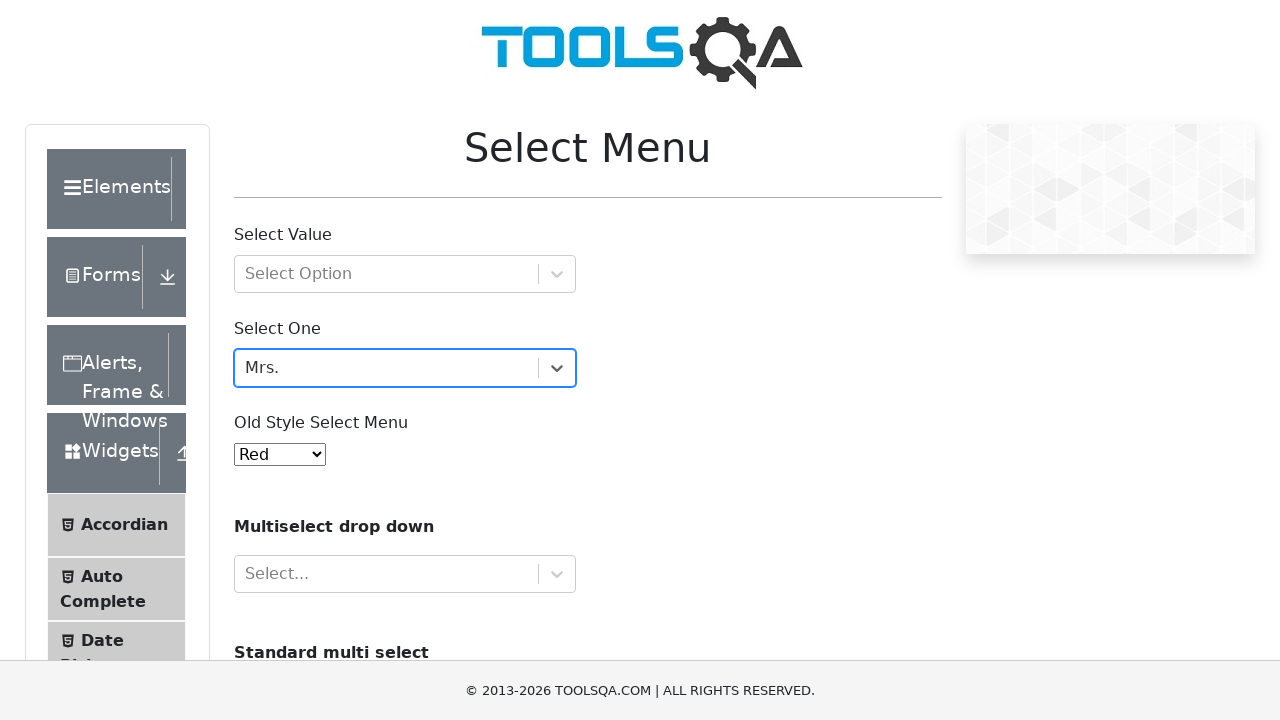

Waited 500ms for selection to be applied
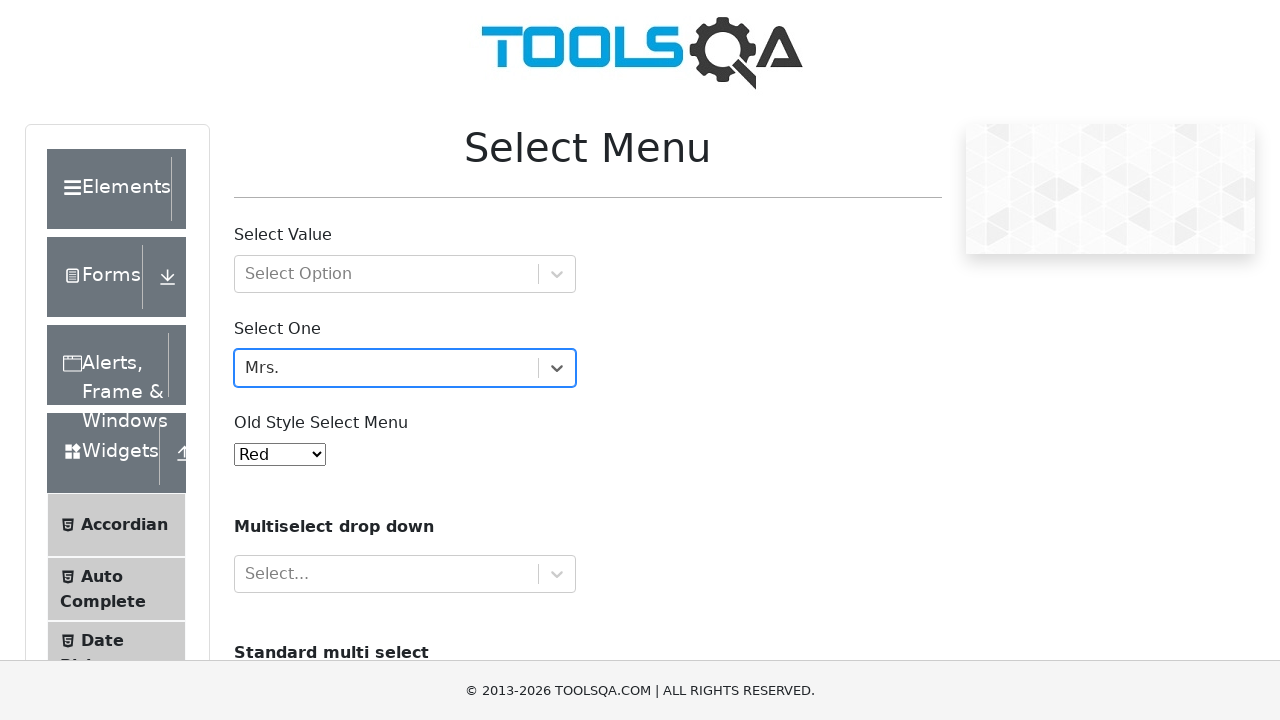

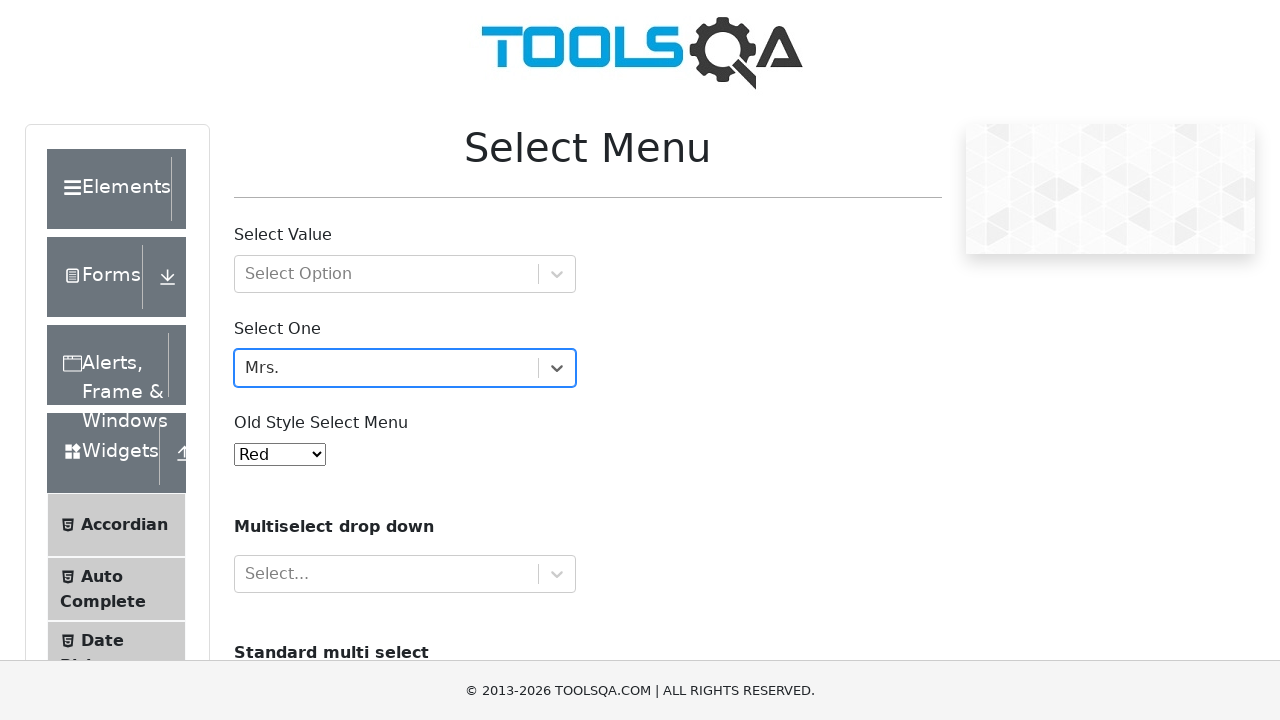